Tests drag and drop functionality on the jQuery UI droppable demo page by dragging an element from source to target within an iframe

Starting URL: https://jqueryui.com/droppable/

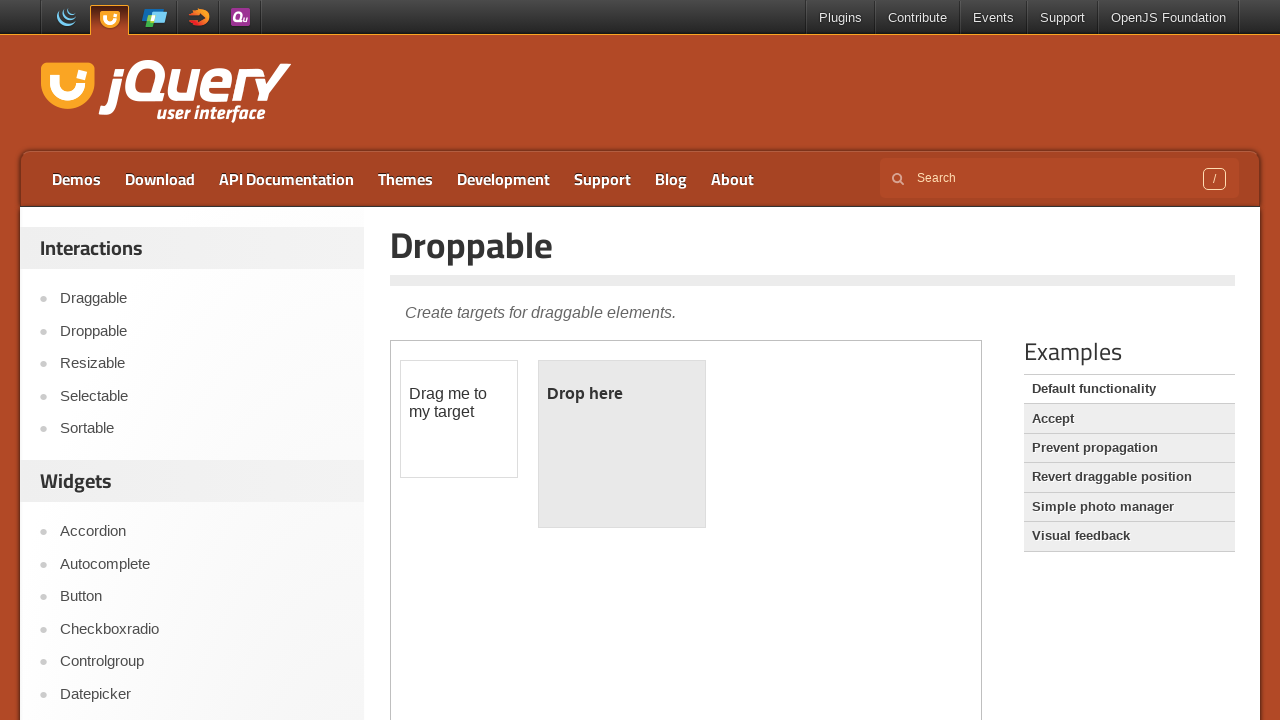

Located and switched to iframe containing drag and drop demo
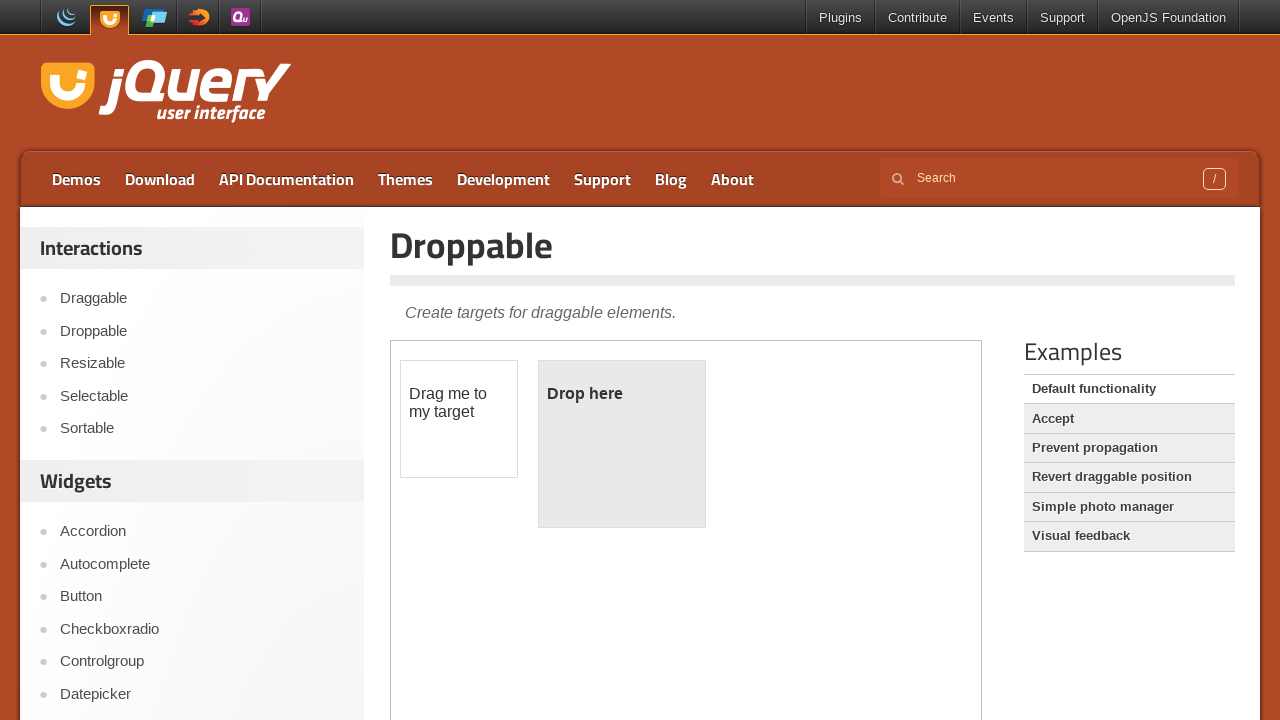

Located source draggable element 'Drag me to my target'
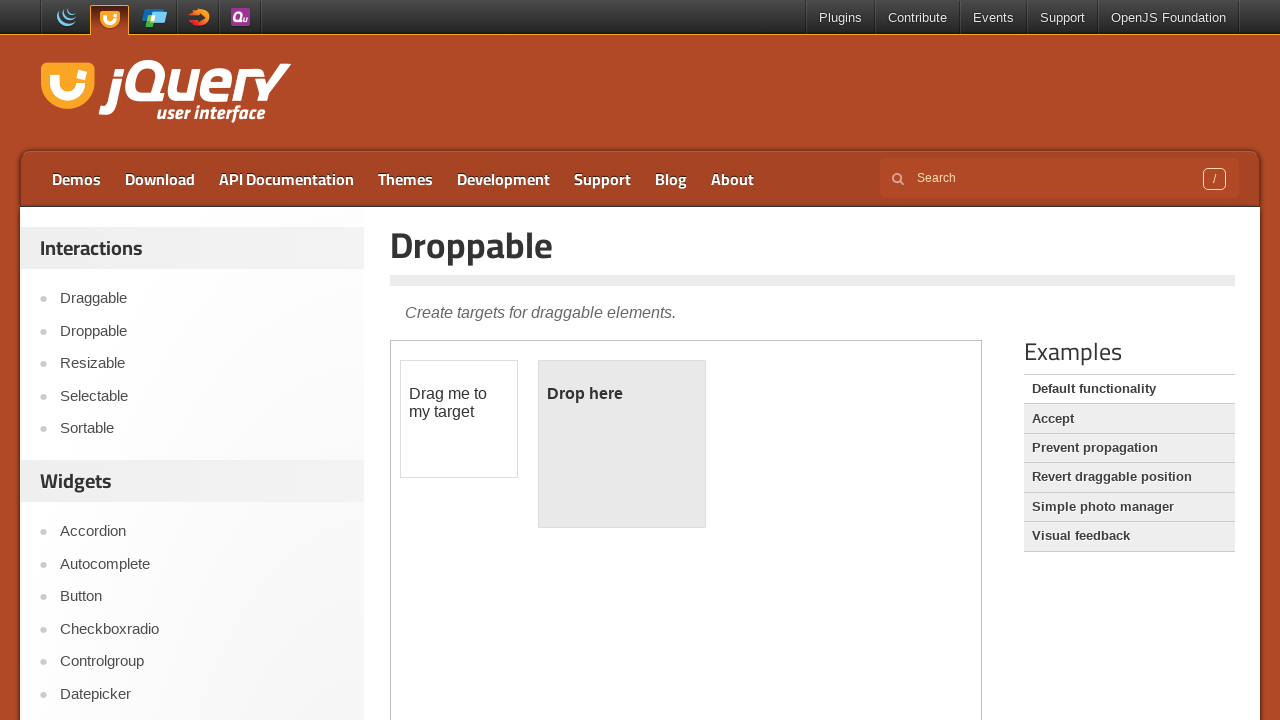

Located target droppable element 'Drop here'
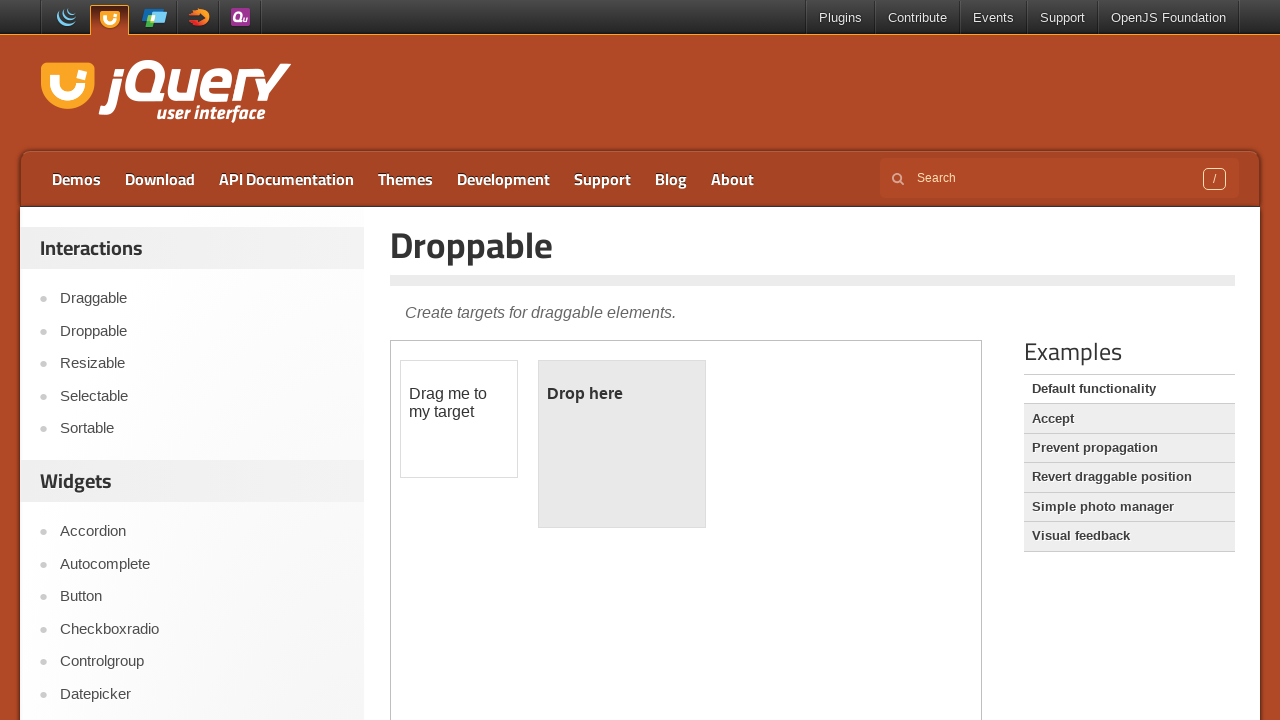

Performed drag and drop of source element to target element at (622, 394)
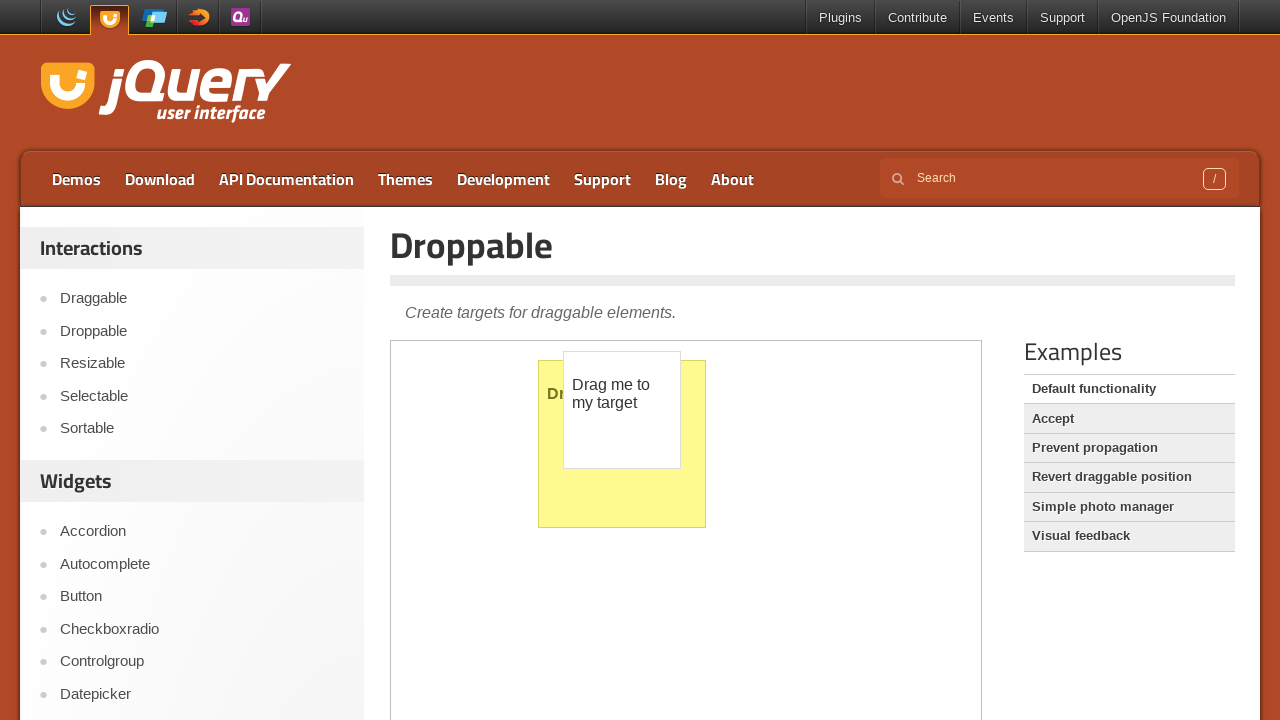

Verified drop was successful - target element now displays 'Dropped!'
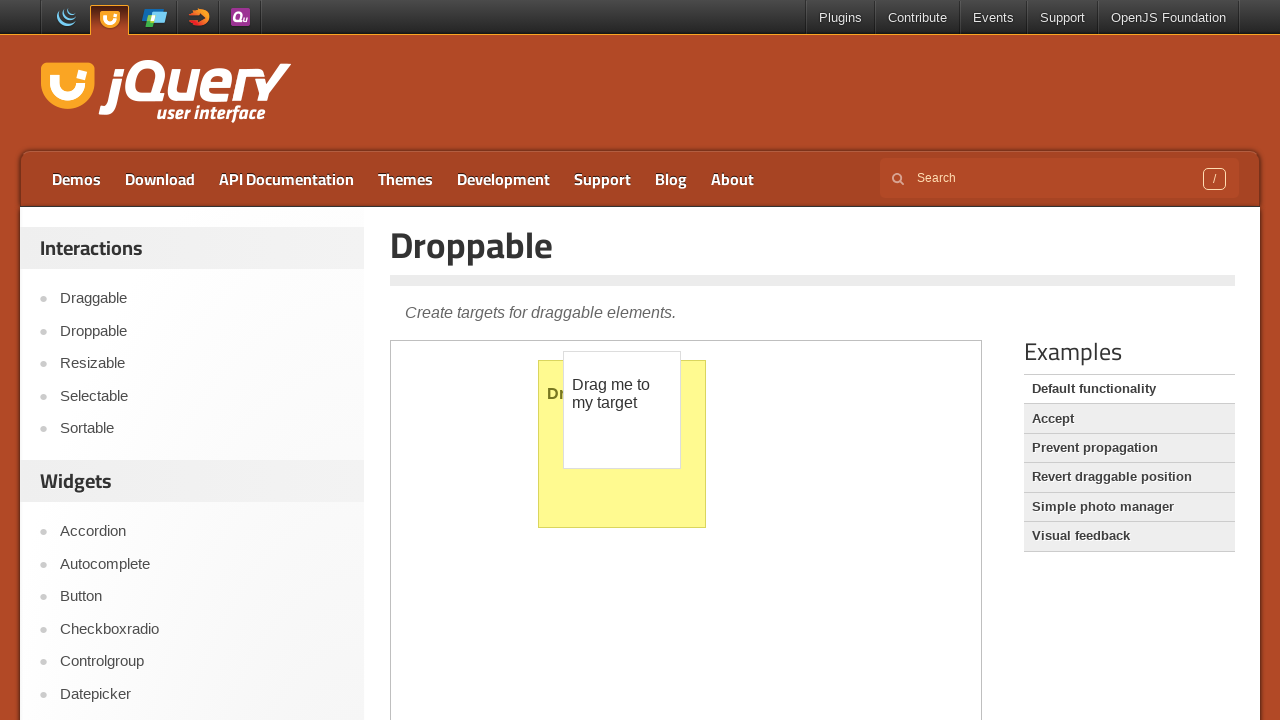

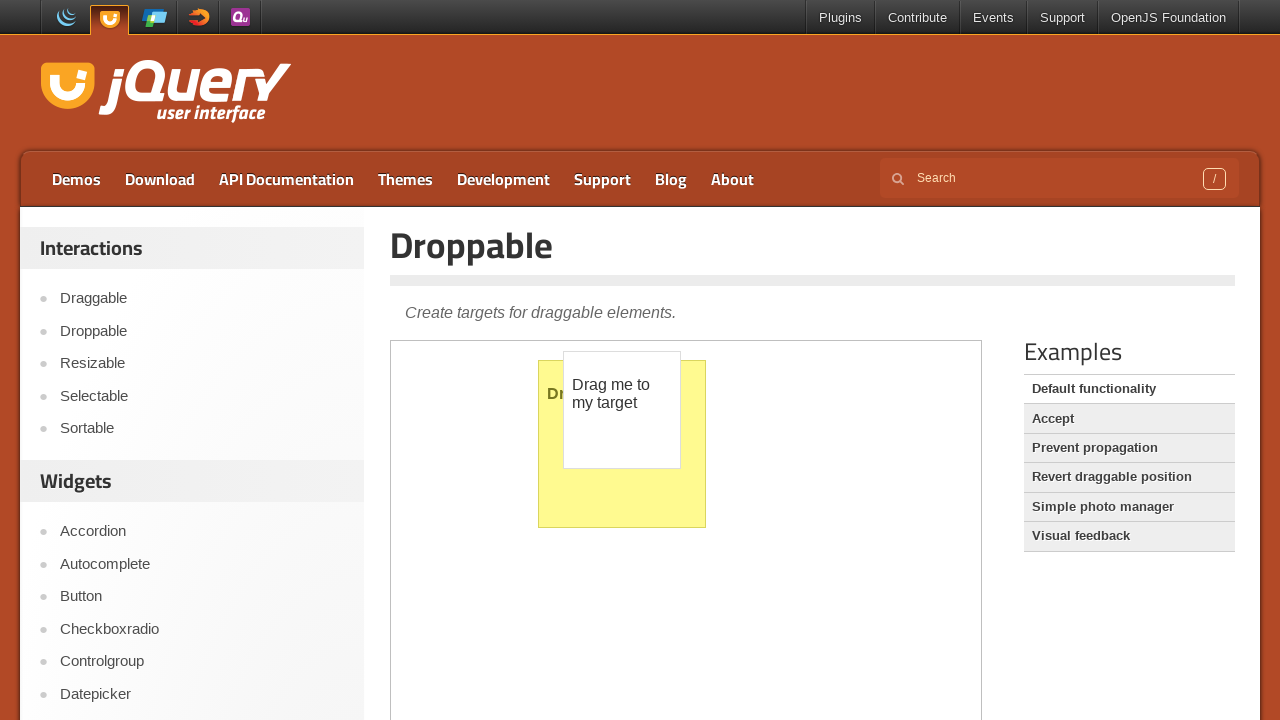